Tests the mamikos.com rental search functionality by clicking the search area, selecting a region, choosing a city, and navigating to view rental listings.

Starting URL: https://mamikos.com/

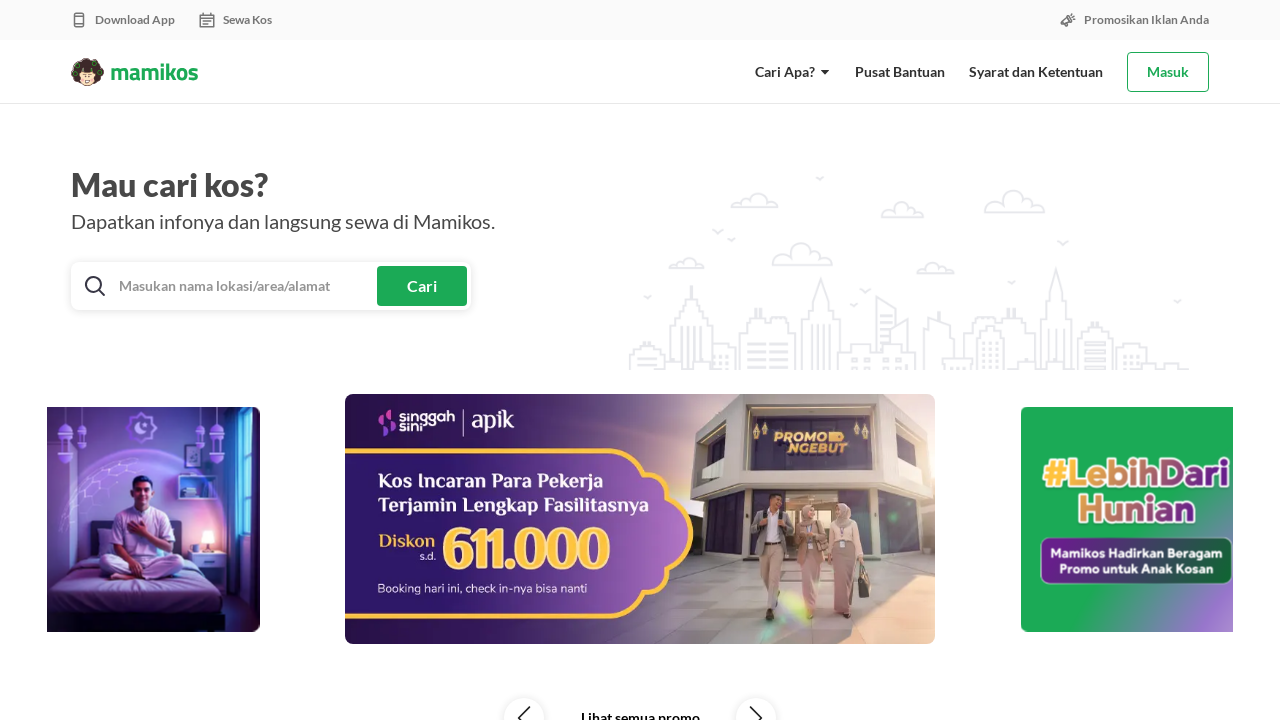

Page loaded with networkidle state
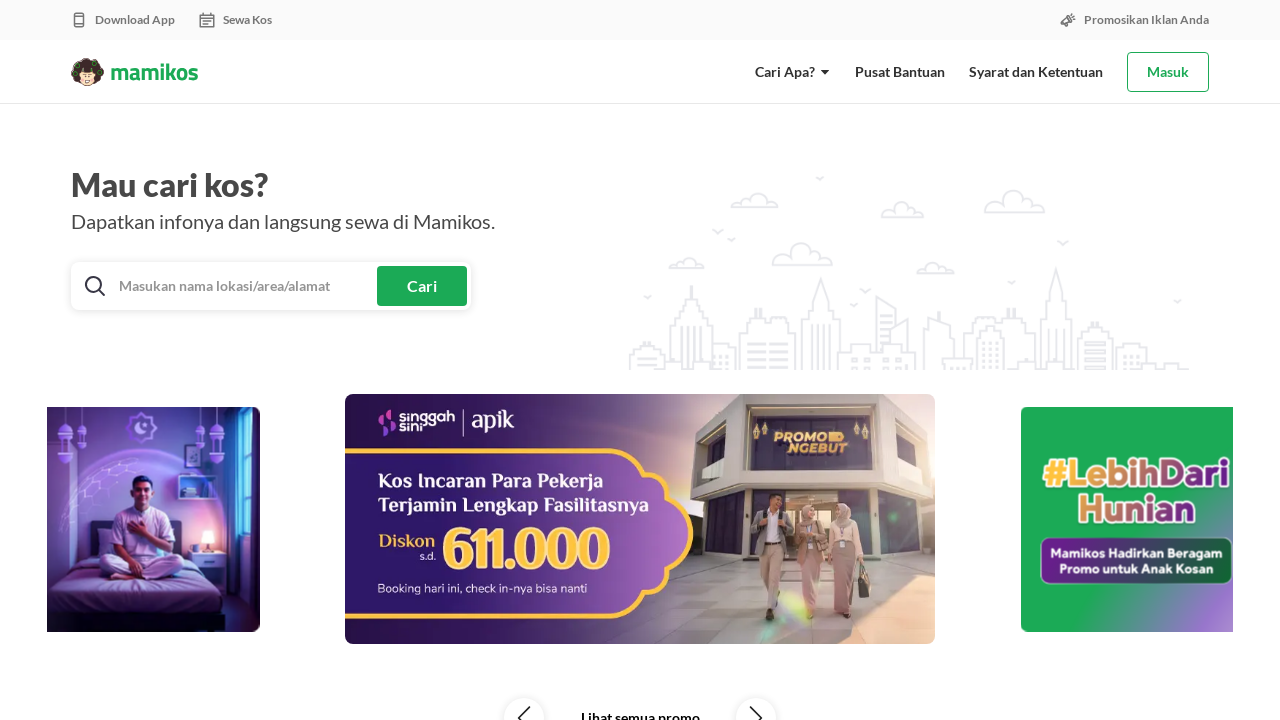

Clicked on search area button at (248, 286) on xpath=//*[@id="home"]/div[4]/div/div/div/div[1]
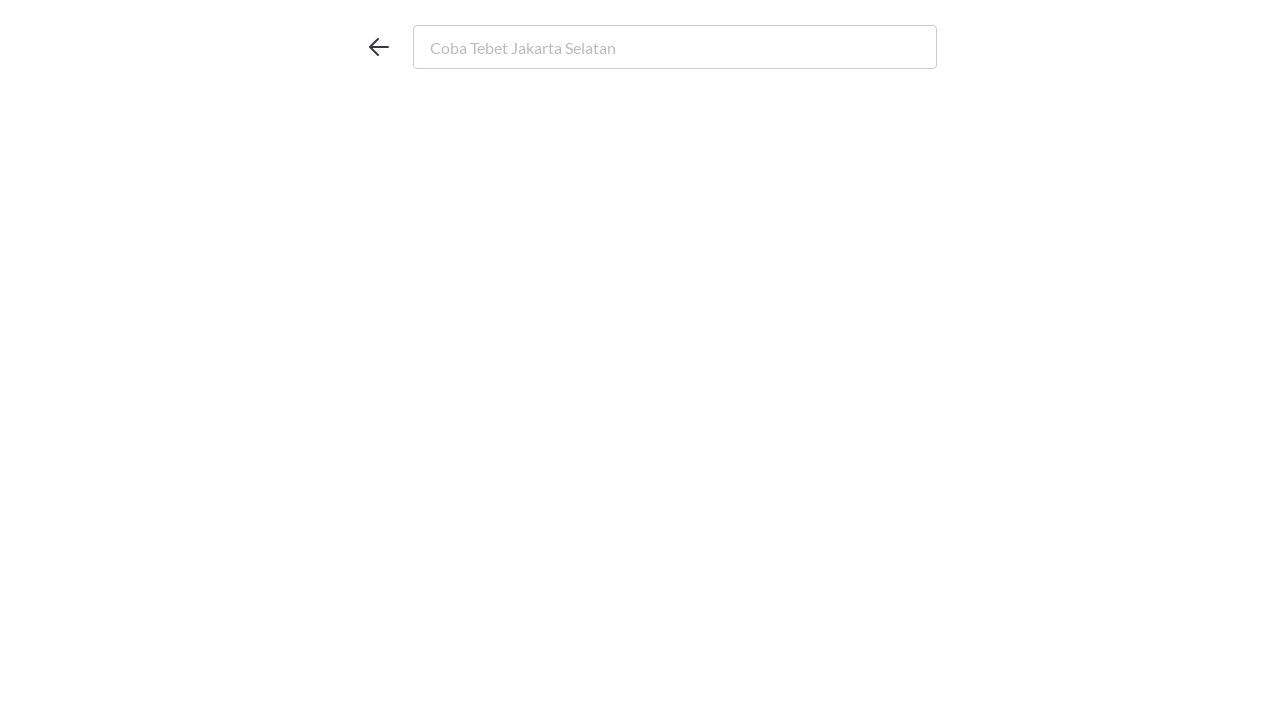

Waited 2 seconds for search interface to appear
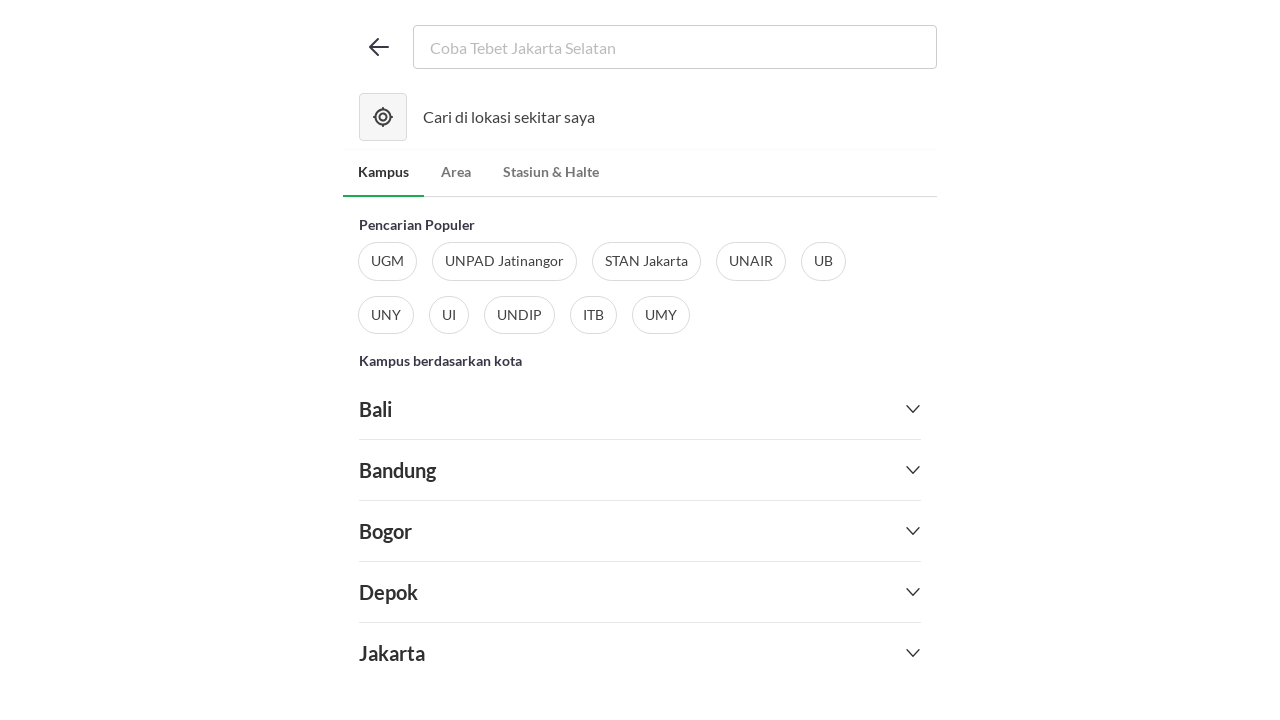

Clicked on area selection tab at (456, 172) on xpath=//*[@id="home"]/div[13]/div/div[2]/div[2]/ul/li[2]/a
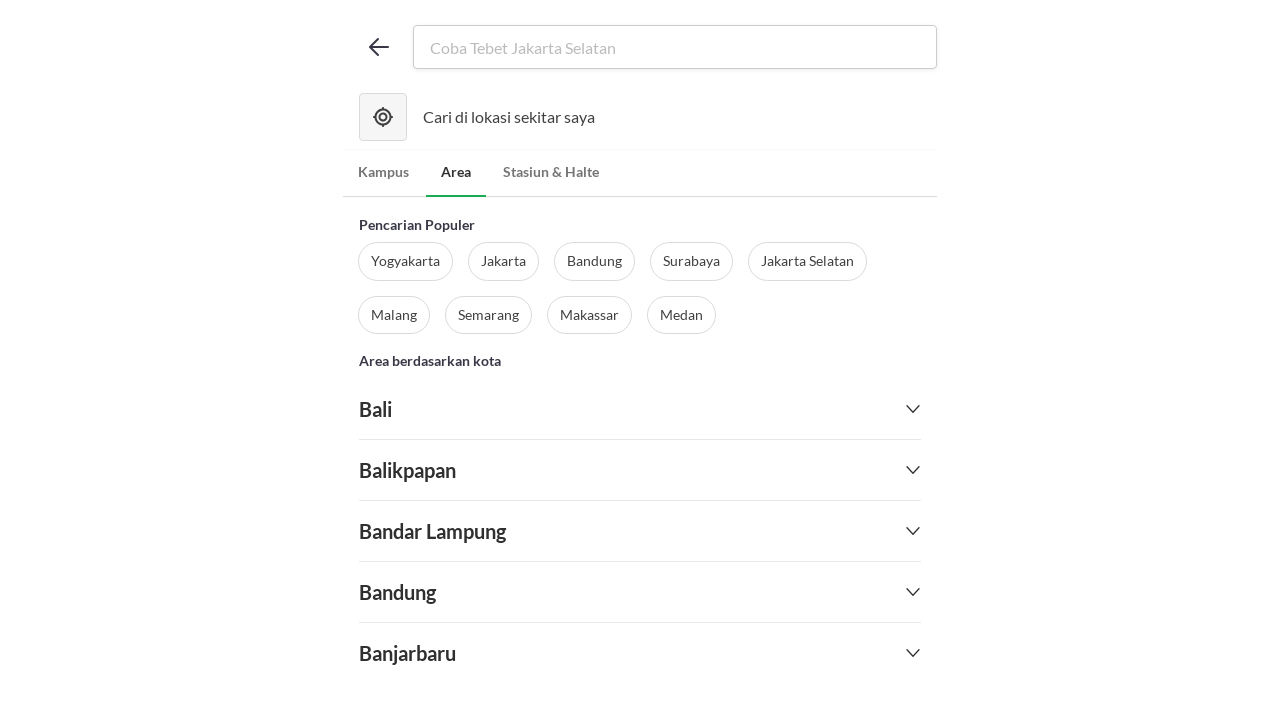

Waited 2 seconds for area selection tab to load
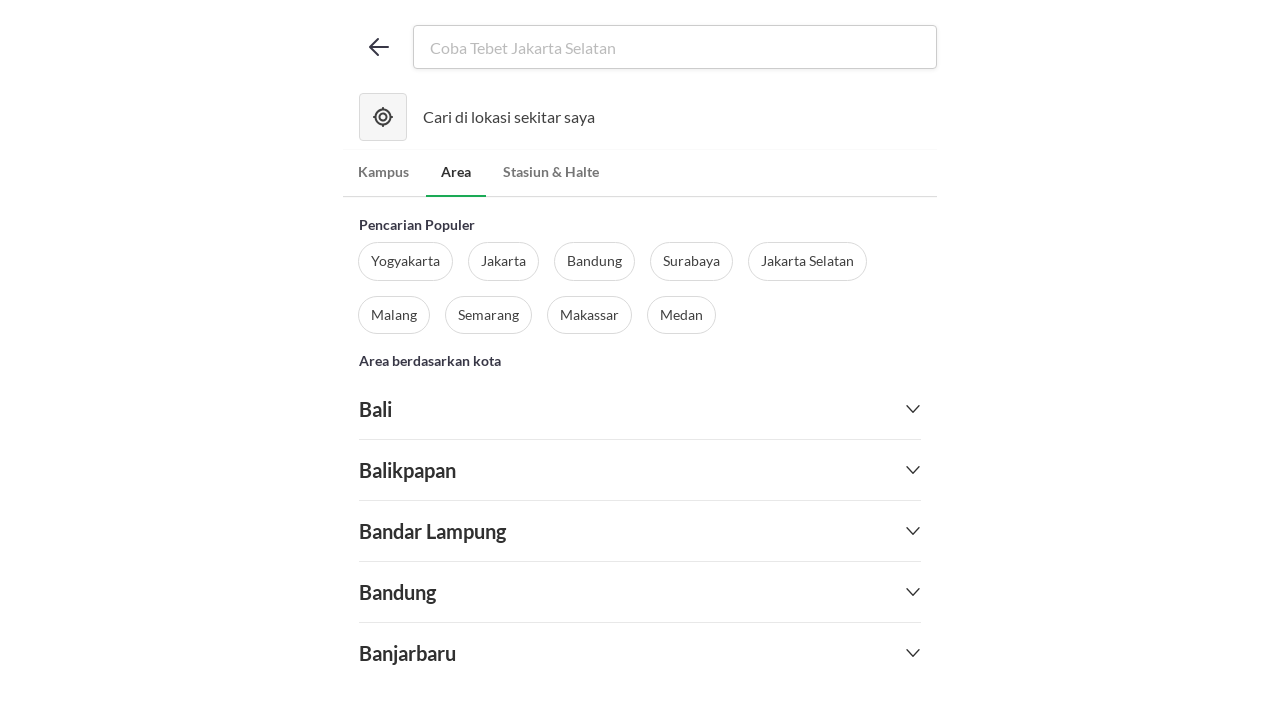

Clicked to expand city selection dropdown at (640, 374) on xpath=//*[@id="home"]/div[13]/div/div[2]/div[4]/div/div[25]/details/summary
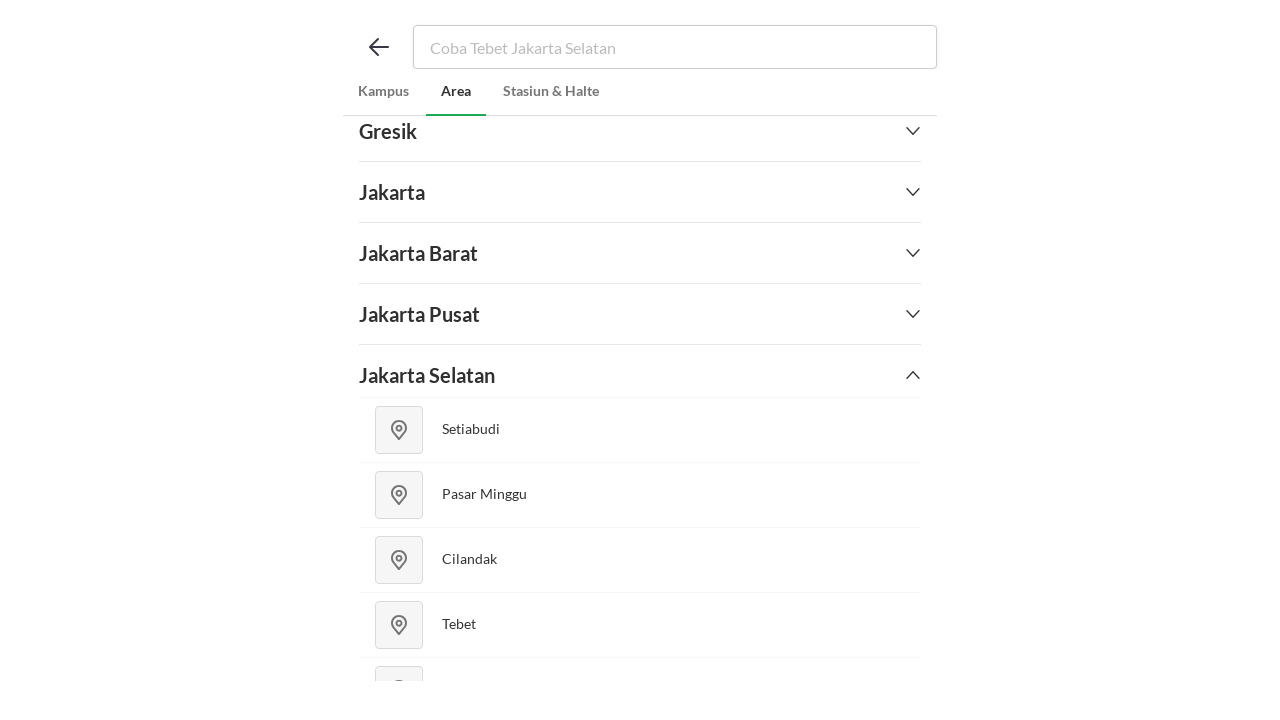

Waited 2 seconds for city dropdown to expand
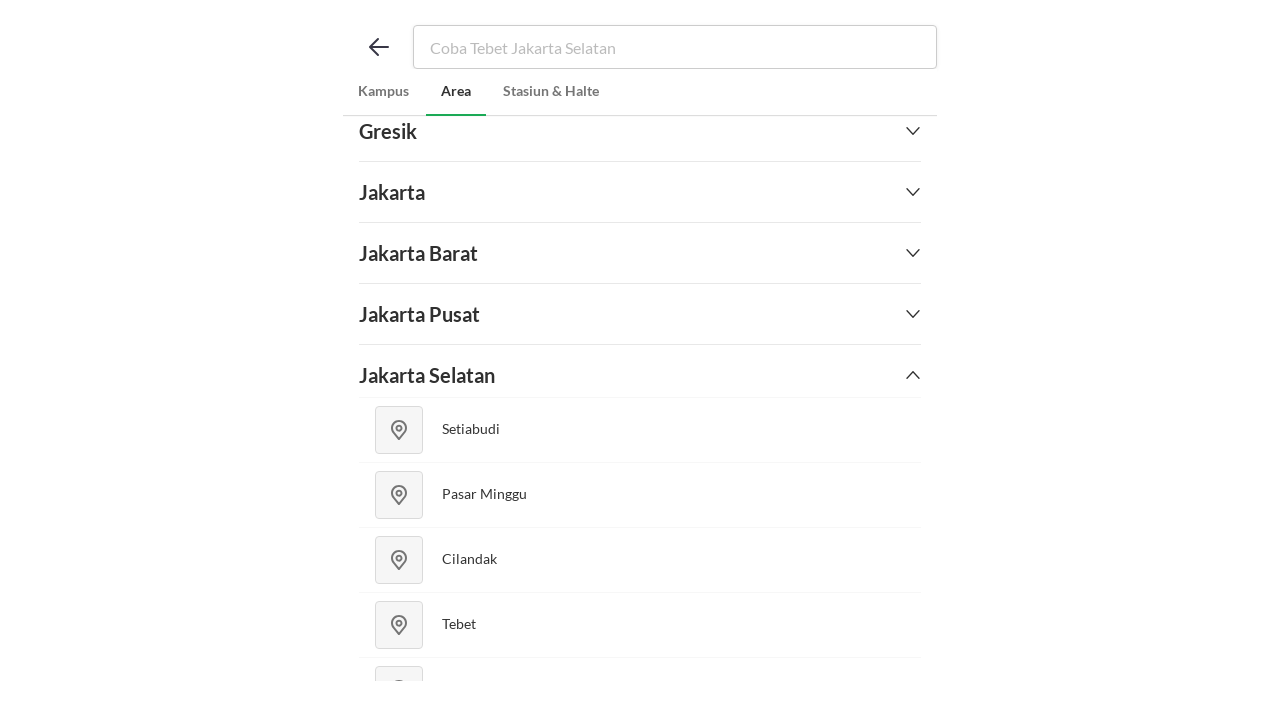

Selected a specific city/area from the dropdown at (640, 648) on xpath=//*[@id="home"]/div[13]/div/div[2]/div[4]/div/div[25]/details/div/a[5]
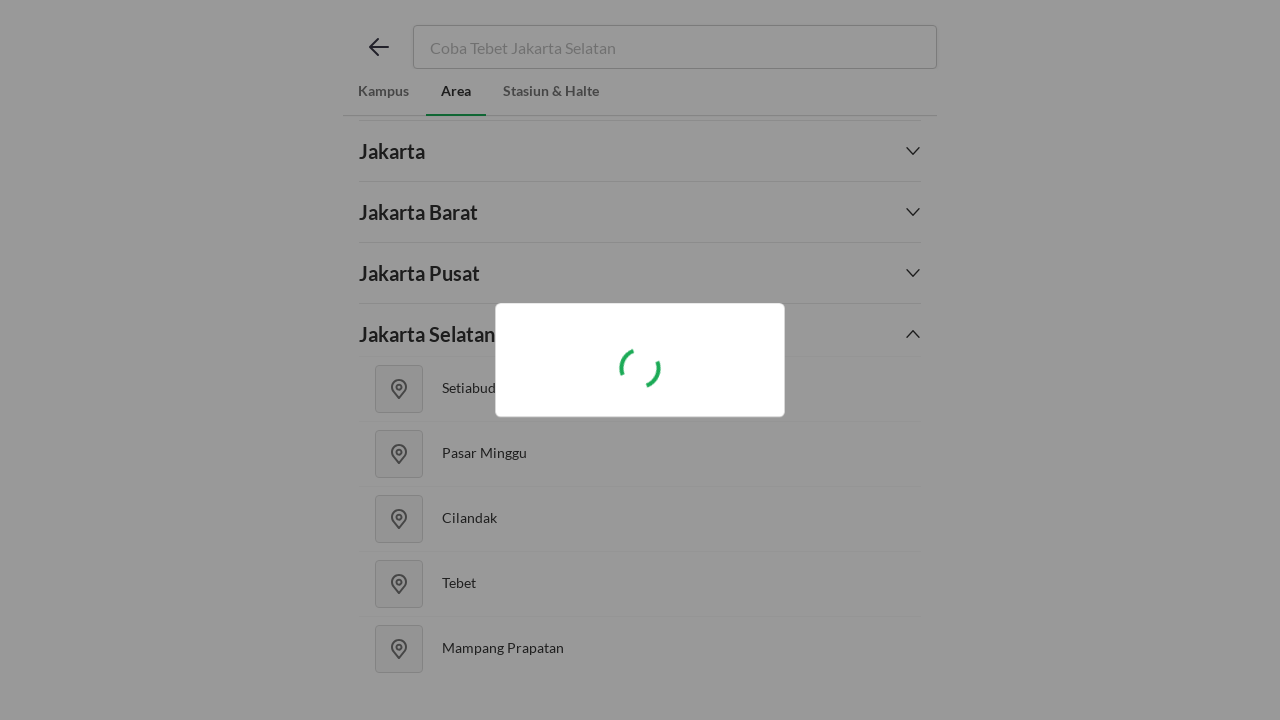

Waited 3 seconds for city selection to be processed
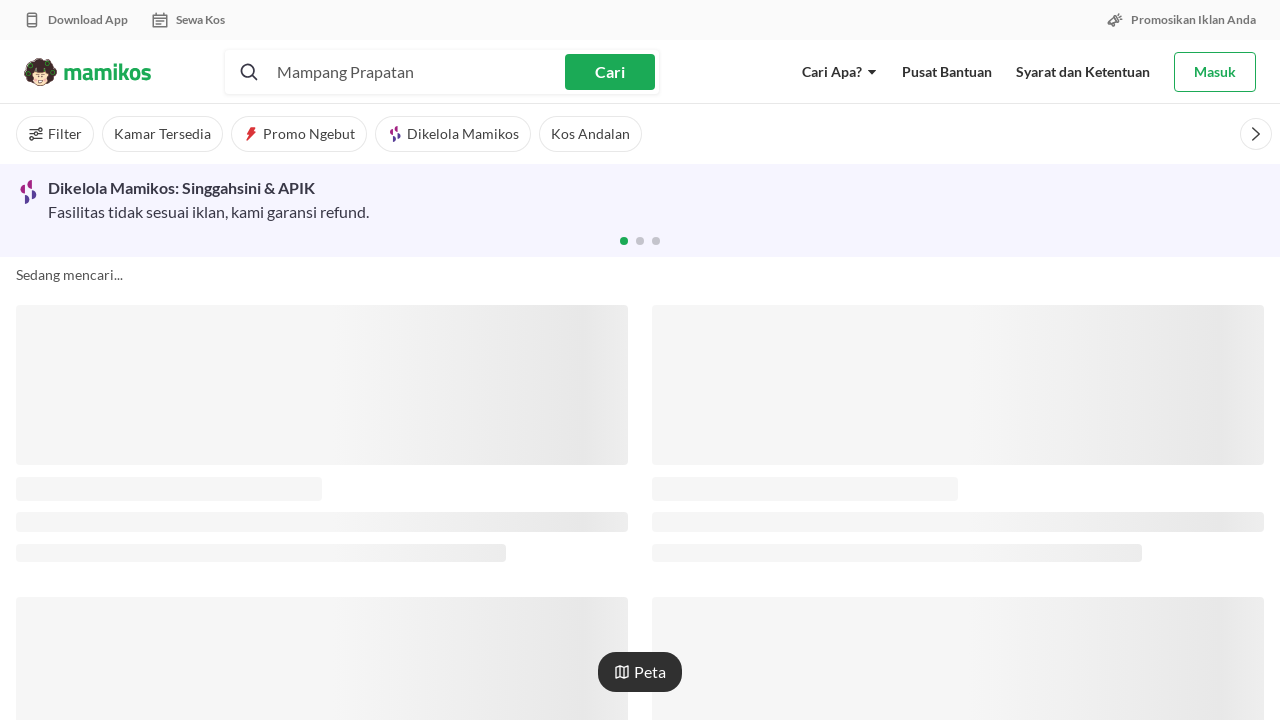

Rental listings loaded successfully
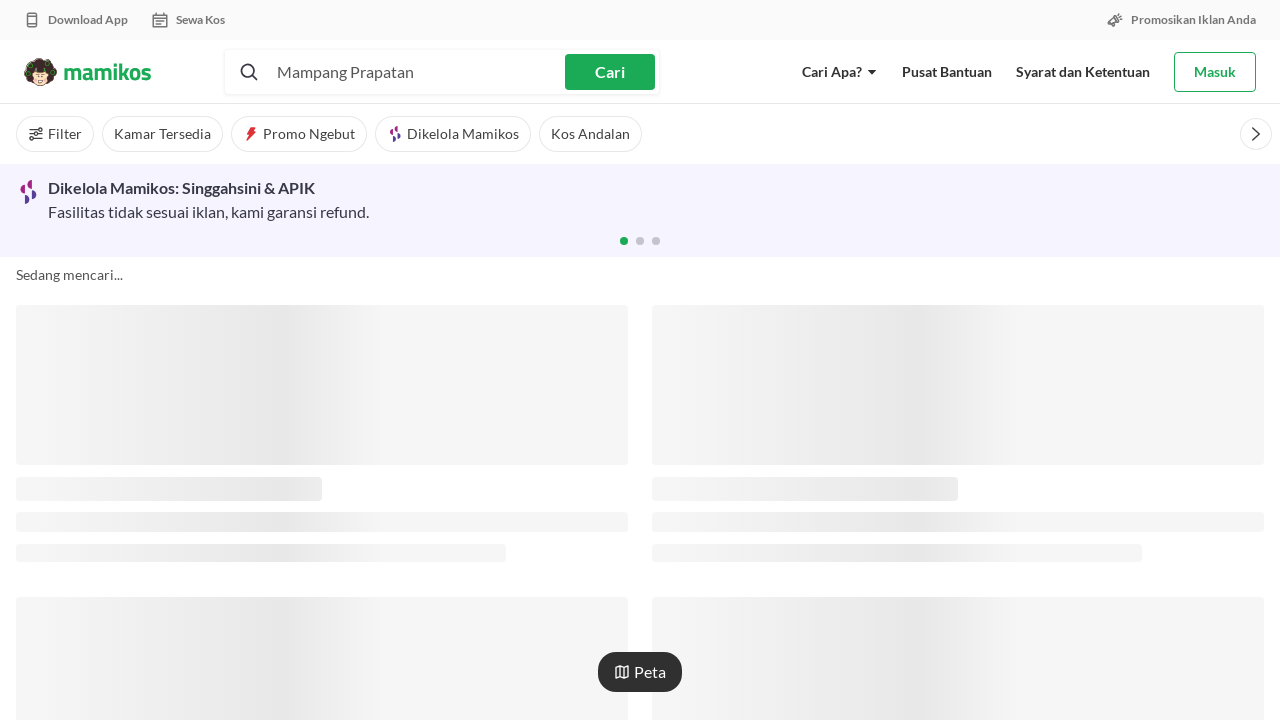

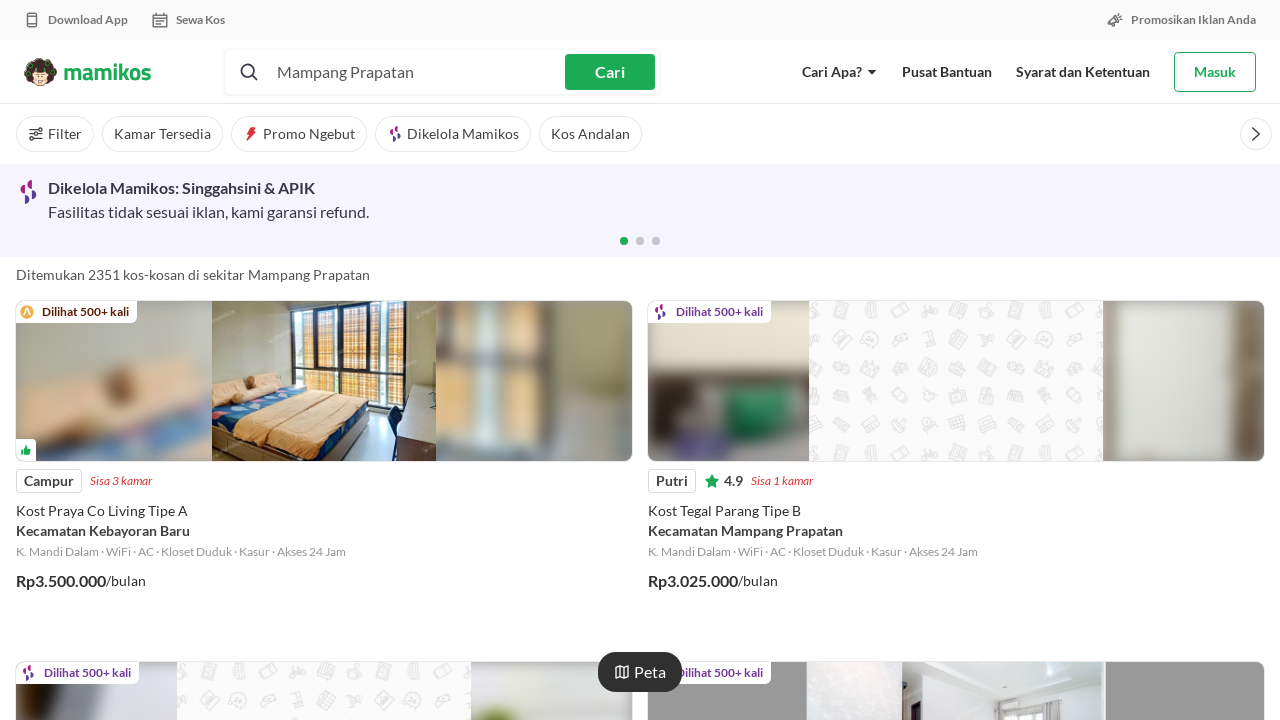